Navigates to the SmartBear homepage and maximizes the browser window

Starting URL: https://smartbear.com/

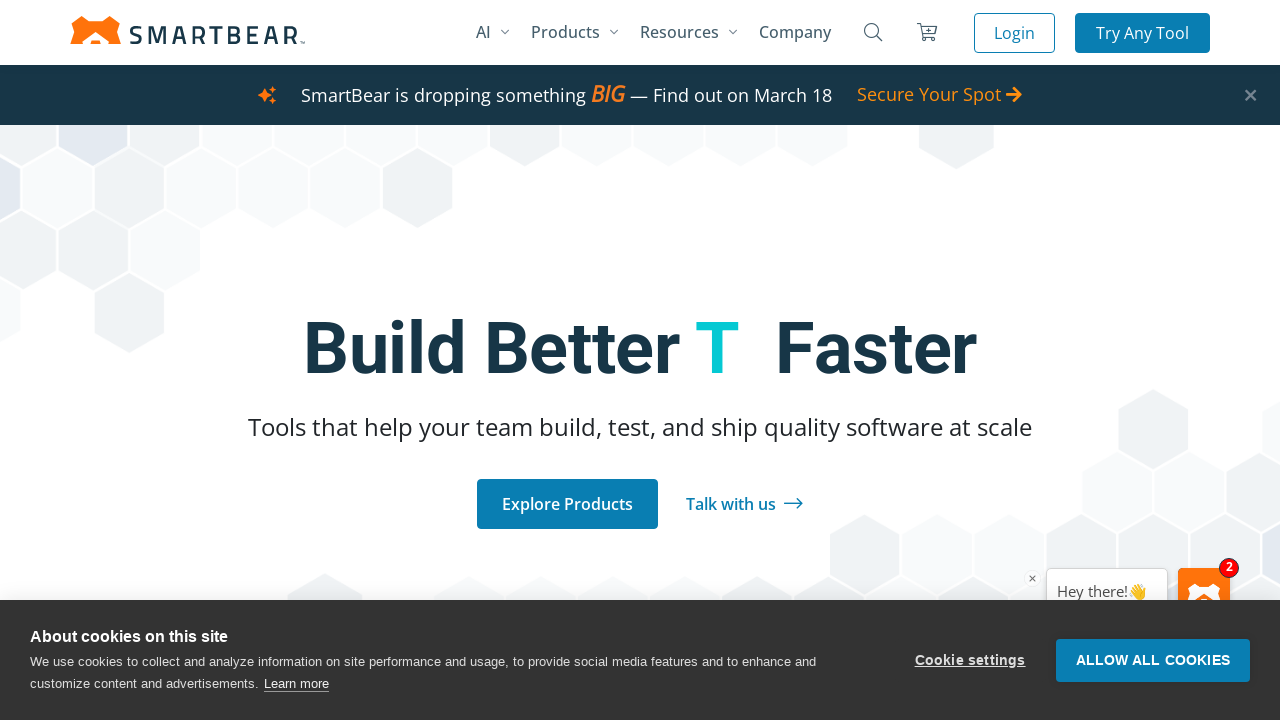

Waited for page to reach domcontentloaded state
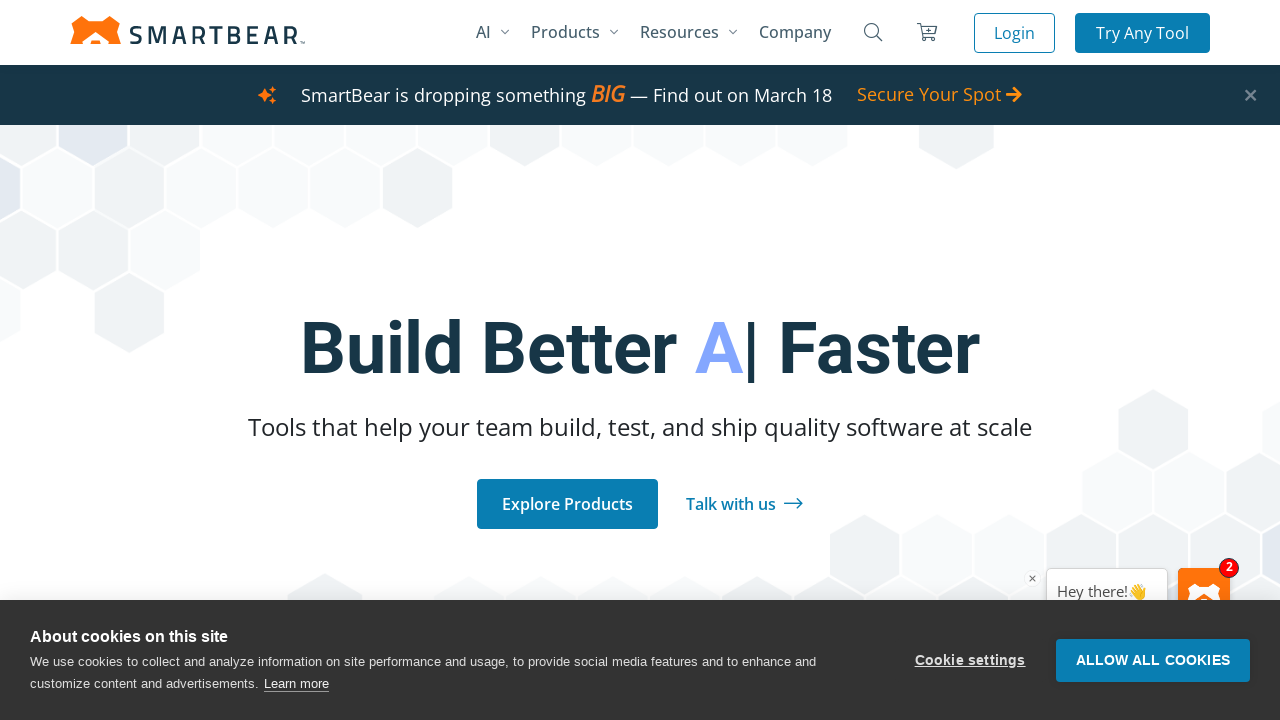

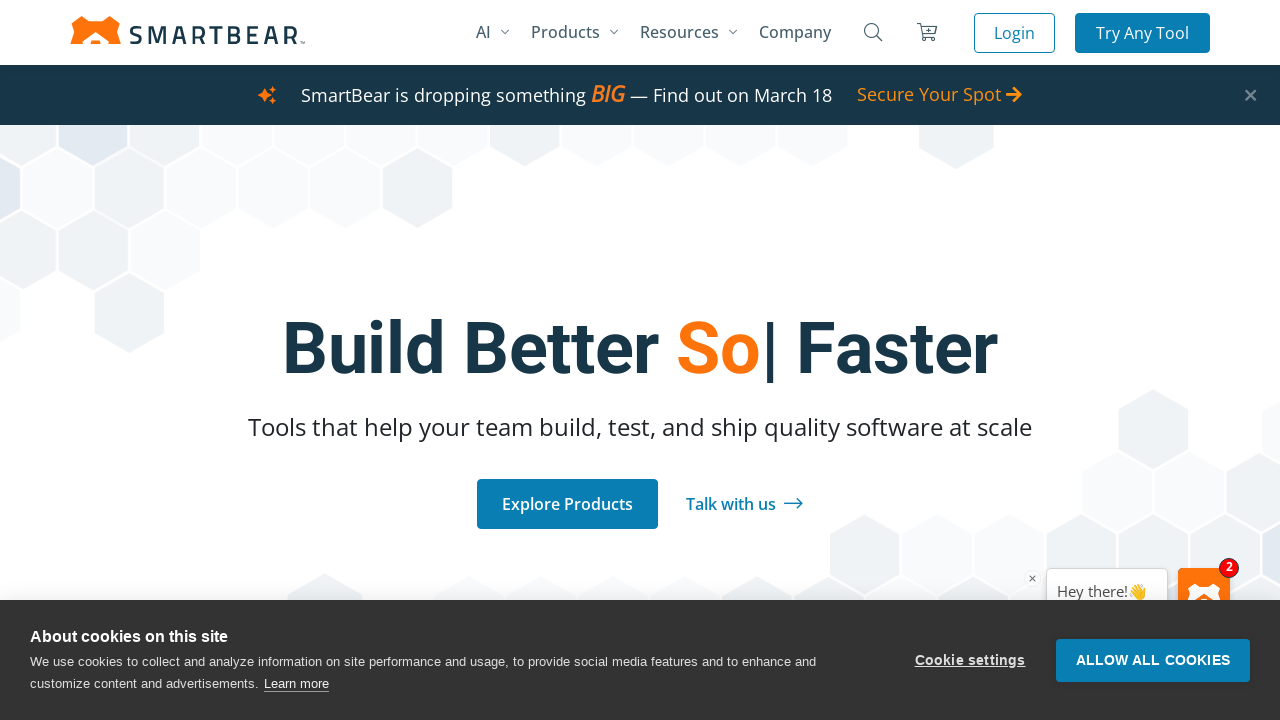